Tests marking individual items as complete by checking their checkboxes

Starting URL: https://demo.playwright.dev/todomvc

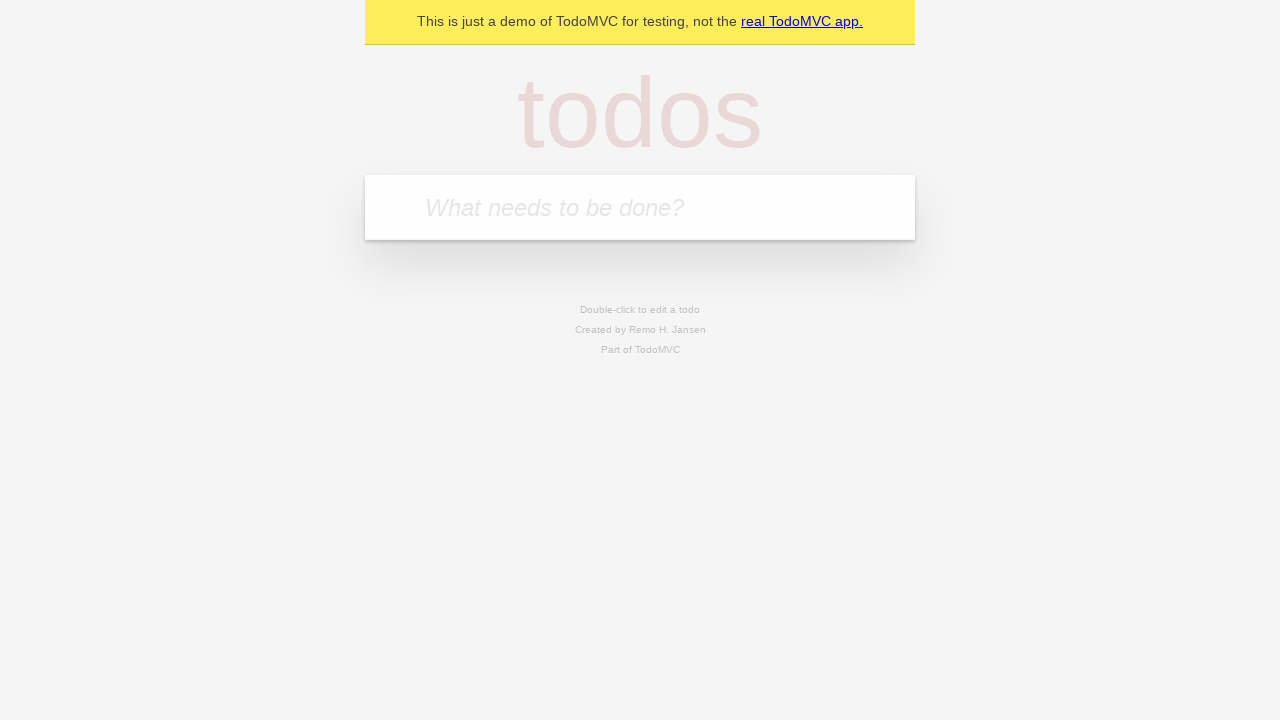

Filled input field with 'buy some cheese' on internal:attr=[placeholder="What needs to be done?"i]
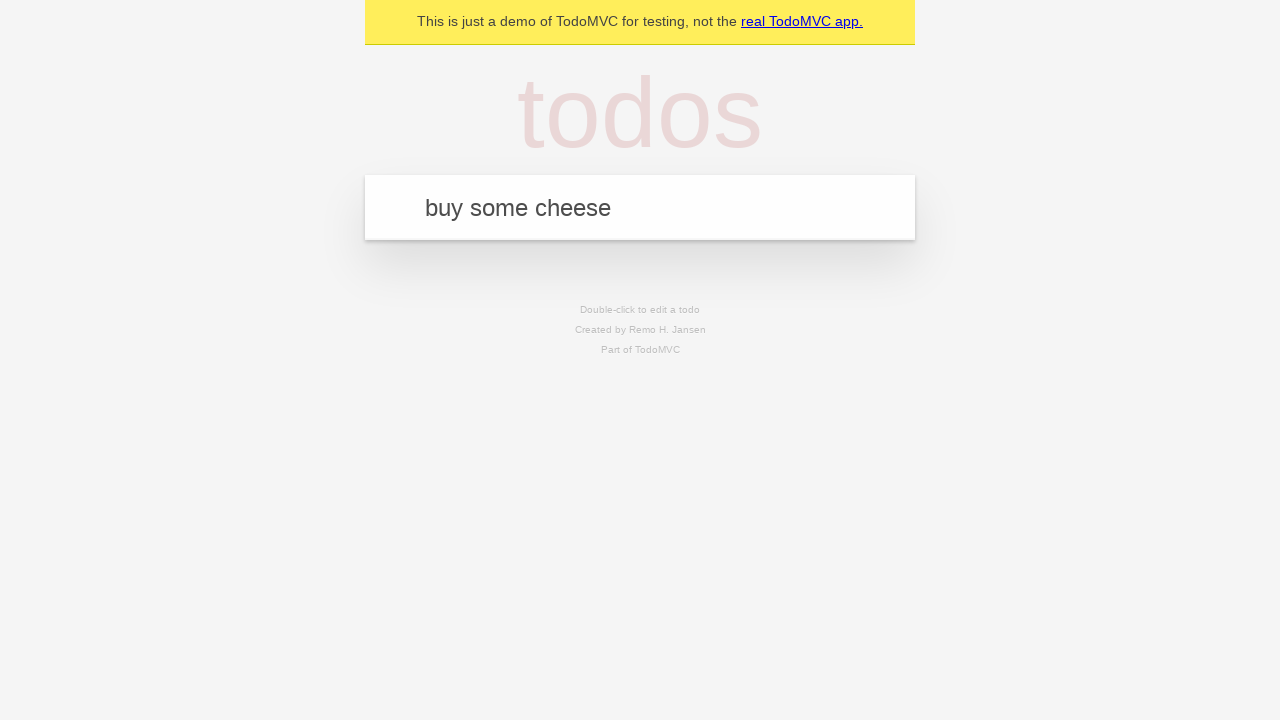

Pressed Enter to create first todo item on internal:attr=[placeholder="What needs to be done?"i]
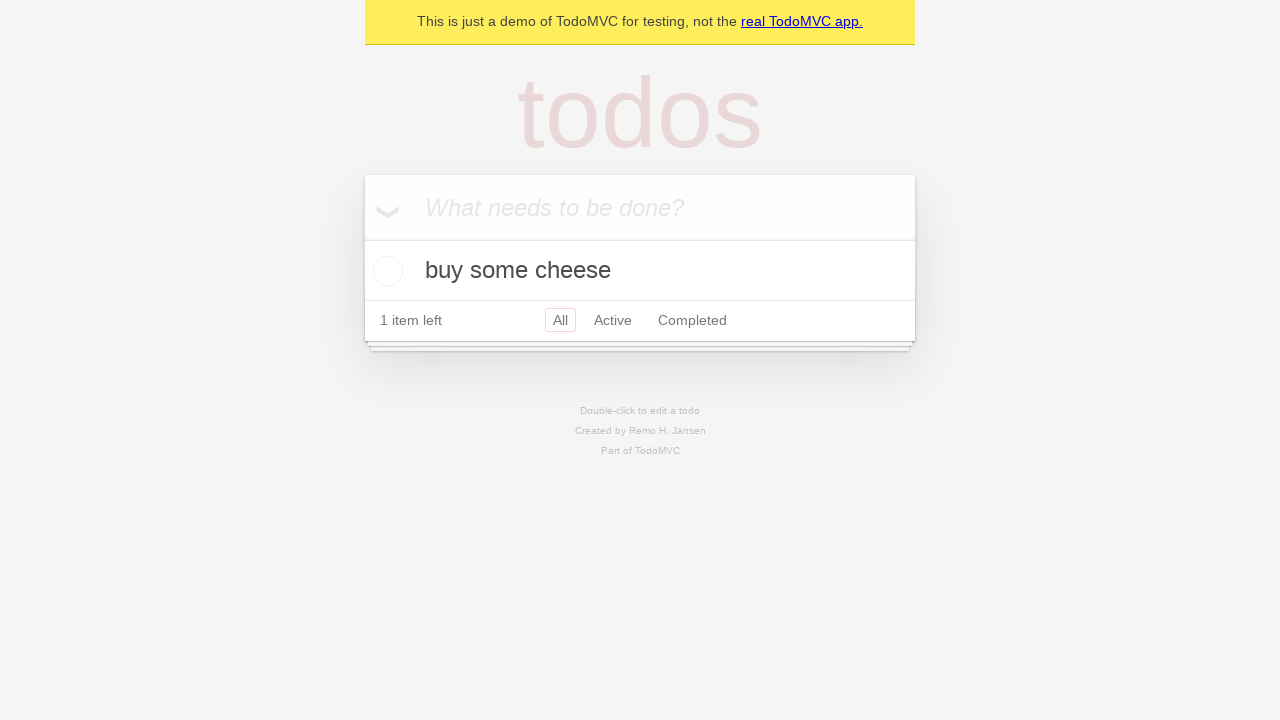

Filled input field with 'feed the cat' on internal:attr=[placeholder="What needs to be done?"i]
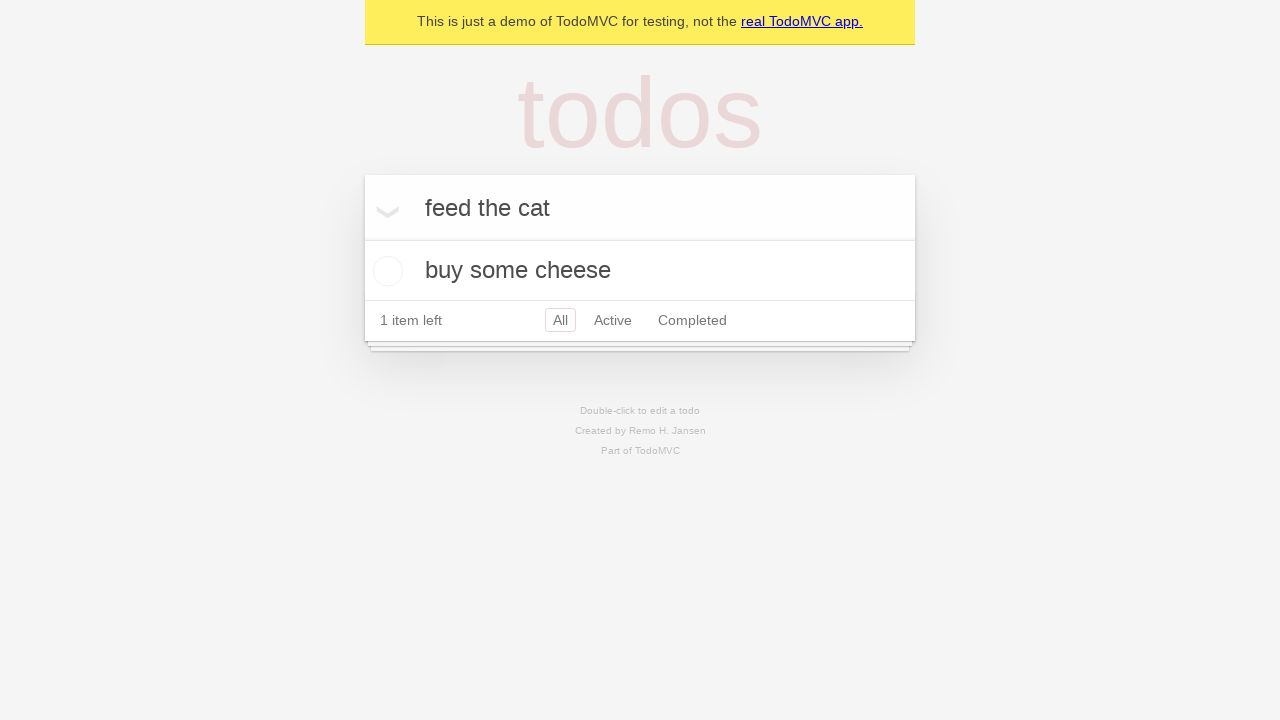

Pressed Enter to create second todo item on internal:attr=[placeholder="What needs to be done?"i]
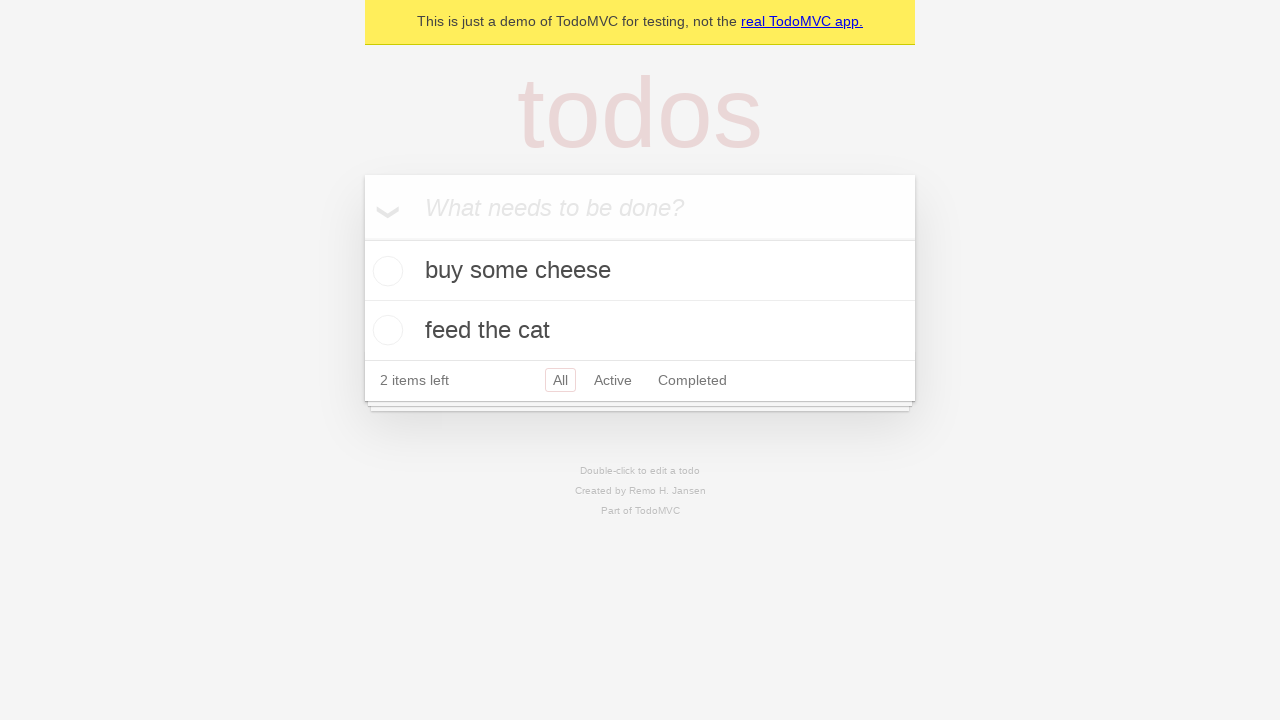

Waited for second todo item to appear
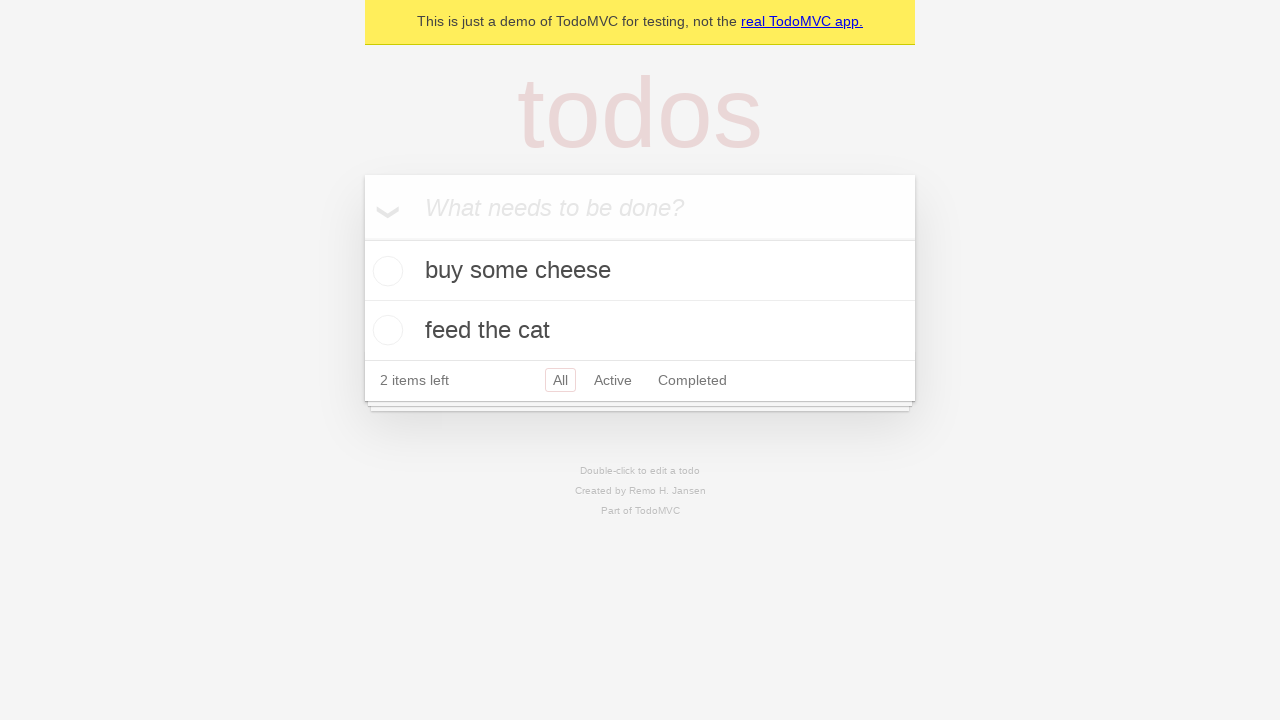

Checked checkbox for first todo item 'buy some cheese' at (385, 271) on [data-testid='todo-item'] >> nth=0 >> internal:role=checkbox
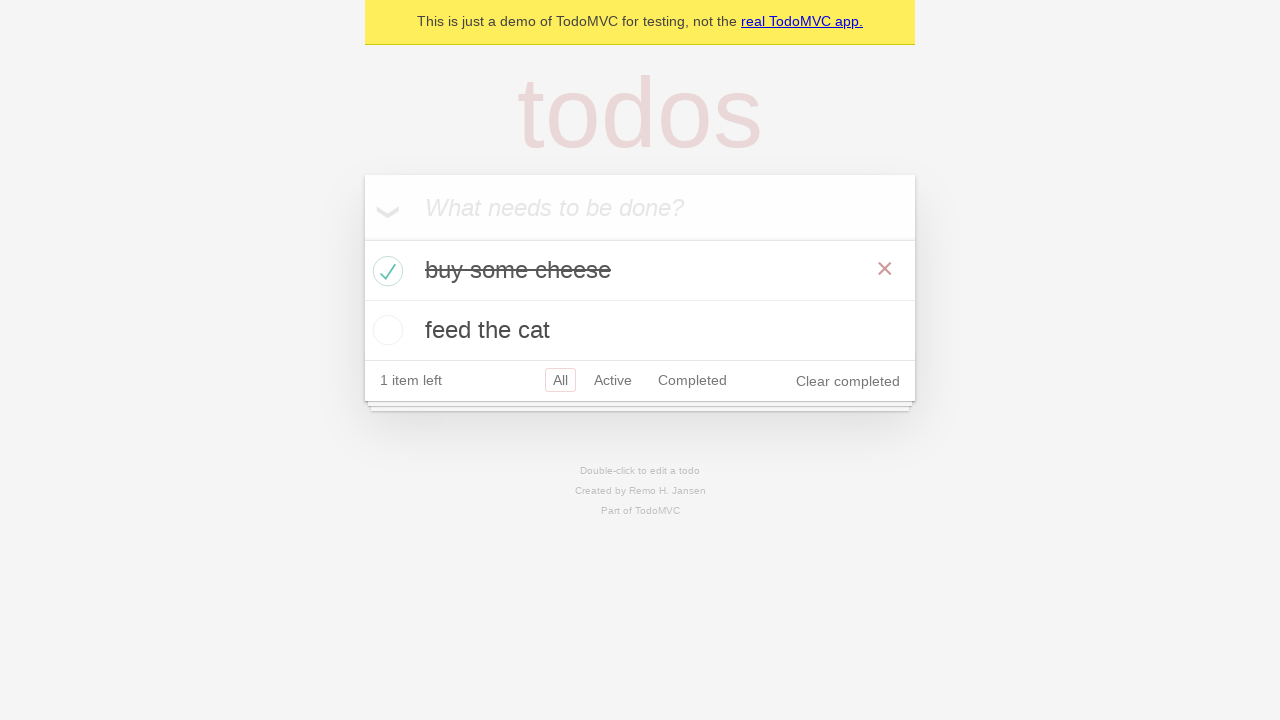

Checked checkbox for second todo item 'feed the cat' at (385, 330) on [data-testid='todo-item'] >> nth=1 >> internal:role=checkbox
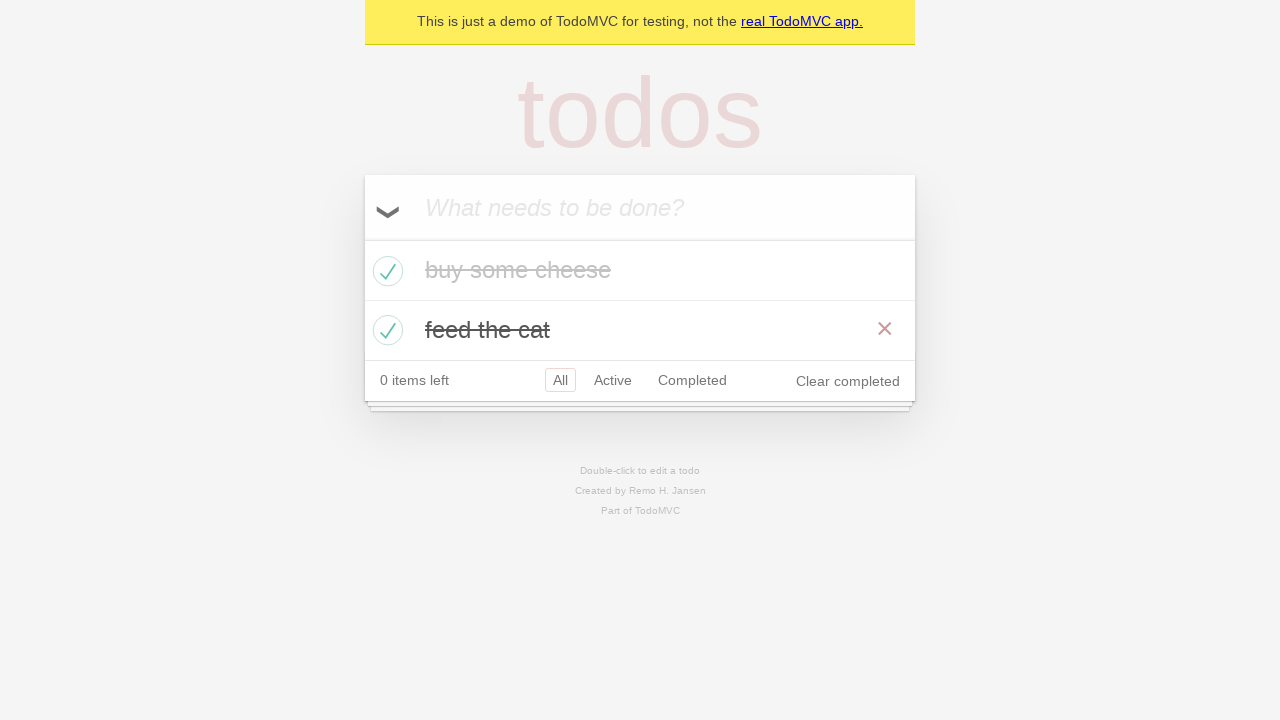

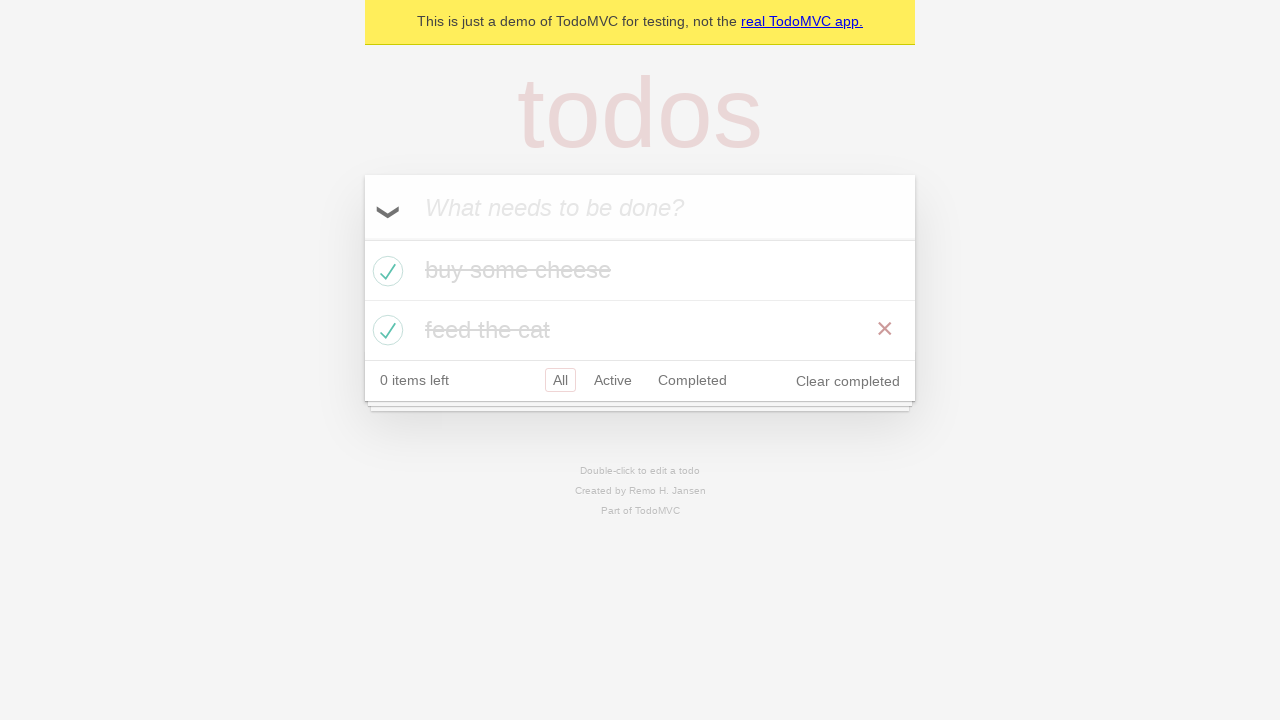